Tests handling of a simple JavaScript alert dialog by clicking a button that triggers an alert and accepting it

Starting URL: https://testautomationpractice.blogspot.com/

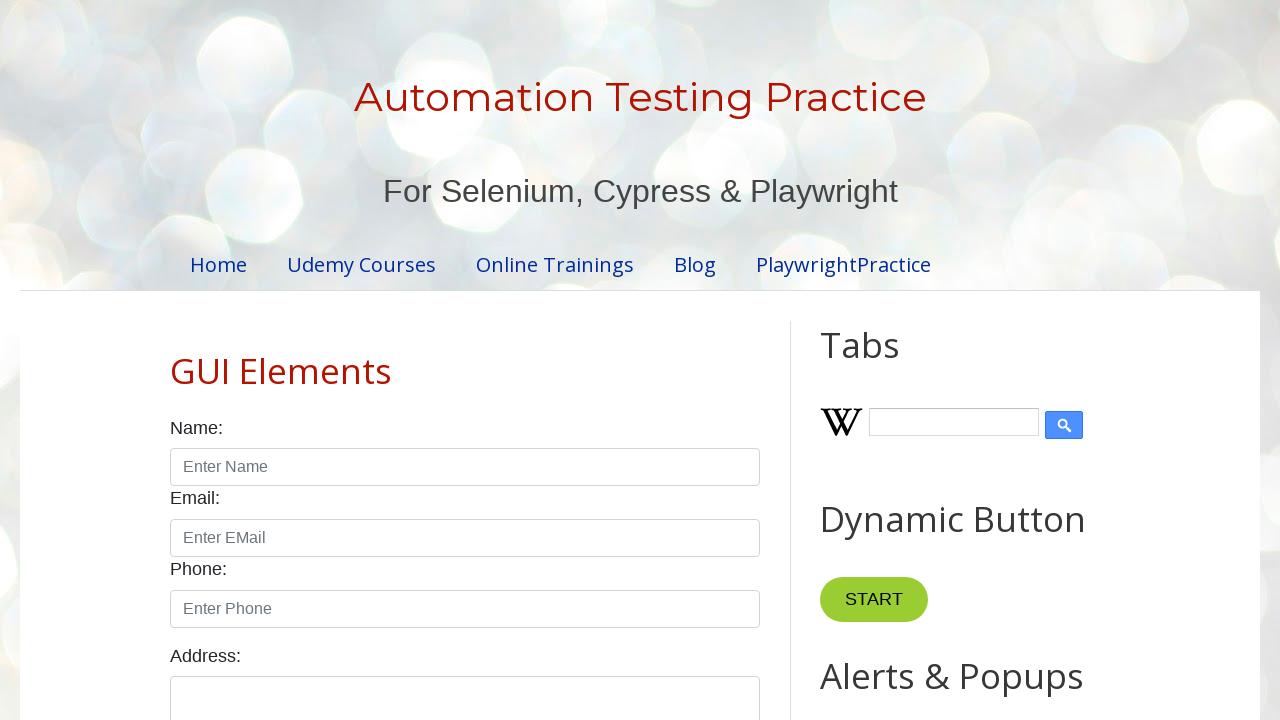

Registered dialog handler to accept alerts
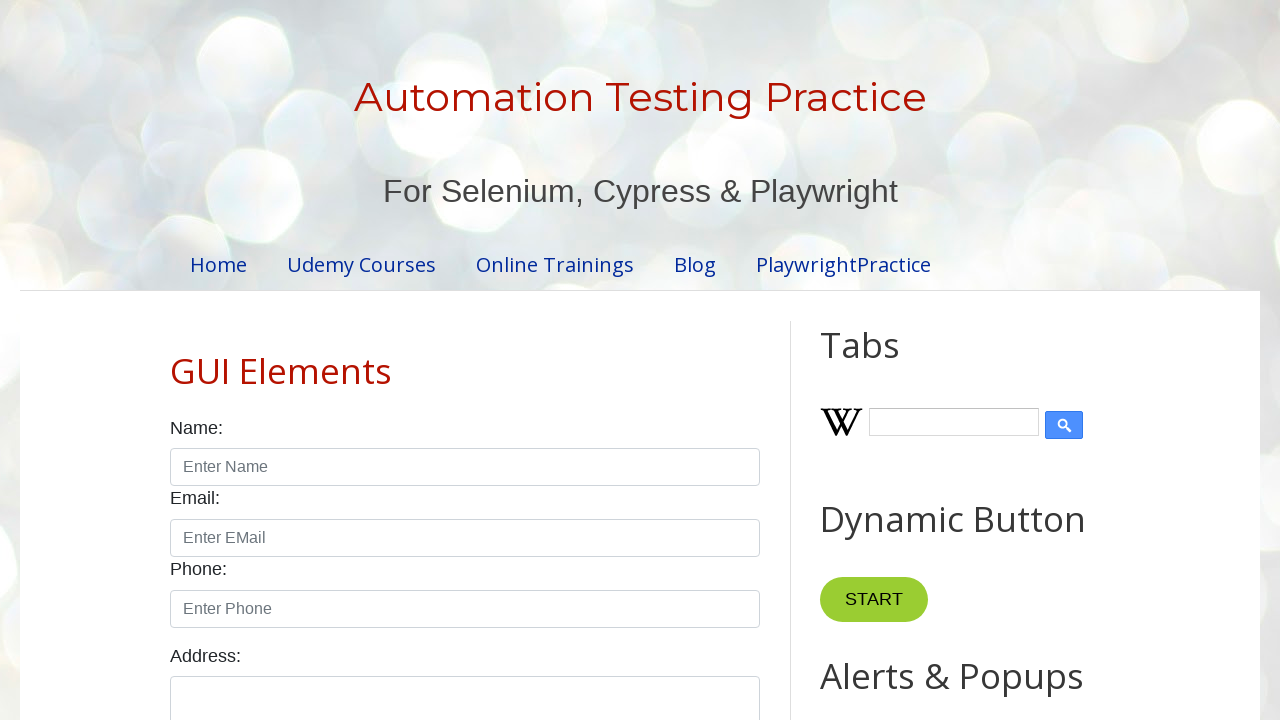

Clicked alert button to trigger JavaScript dialog at (888, 361) on #alertBtn
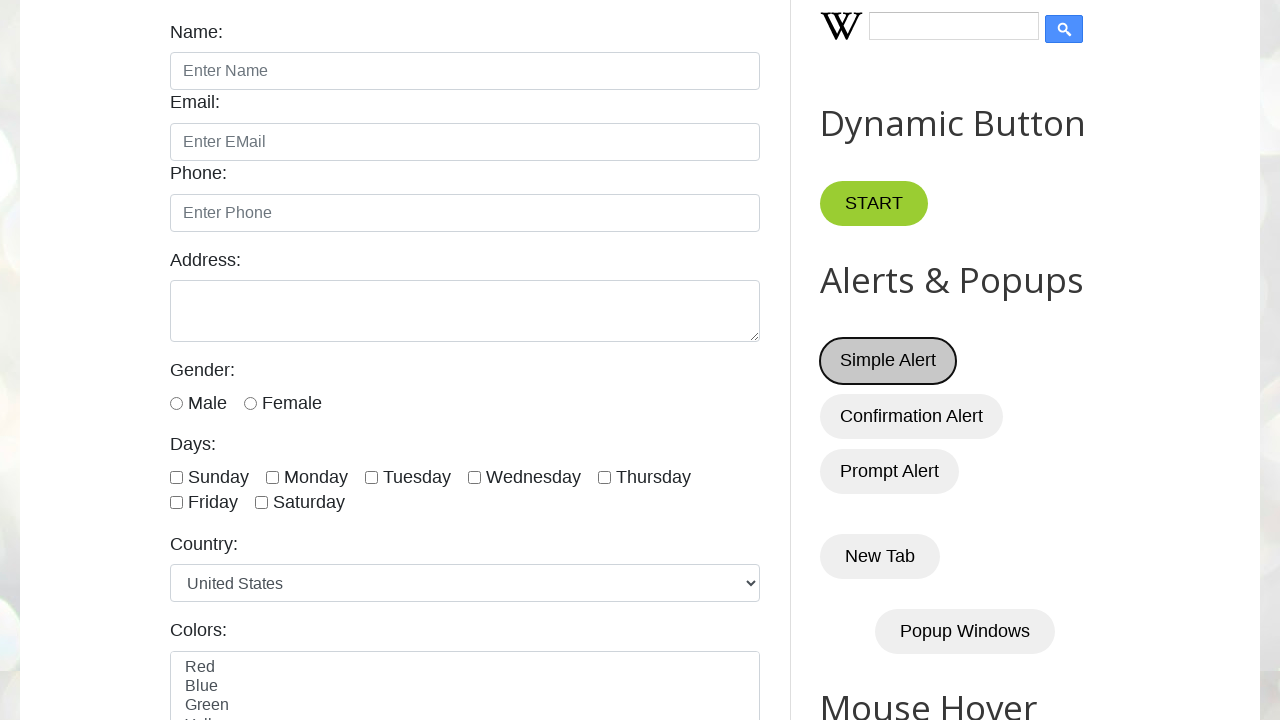

Waited for dialog to be handled
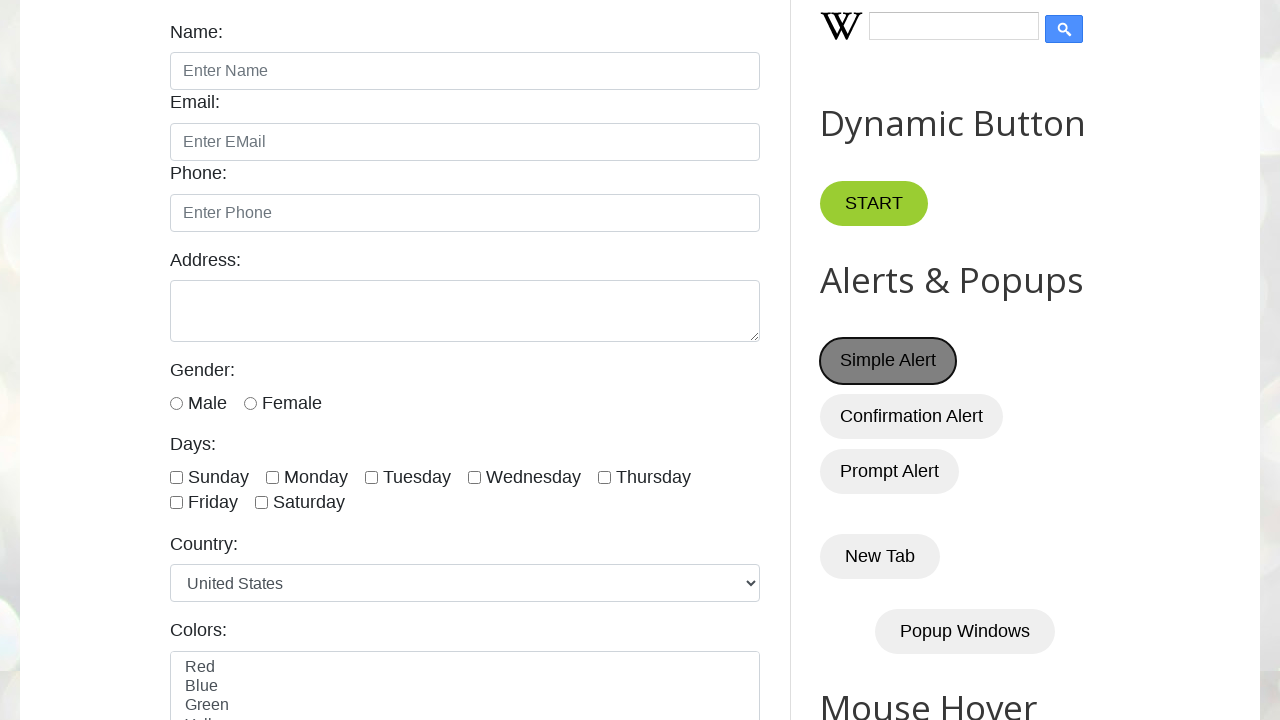

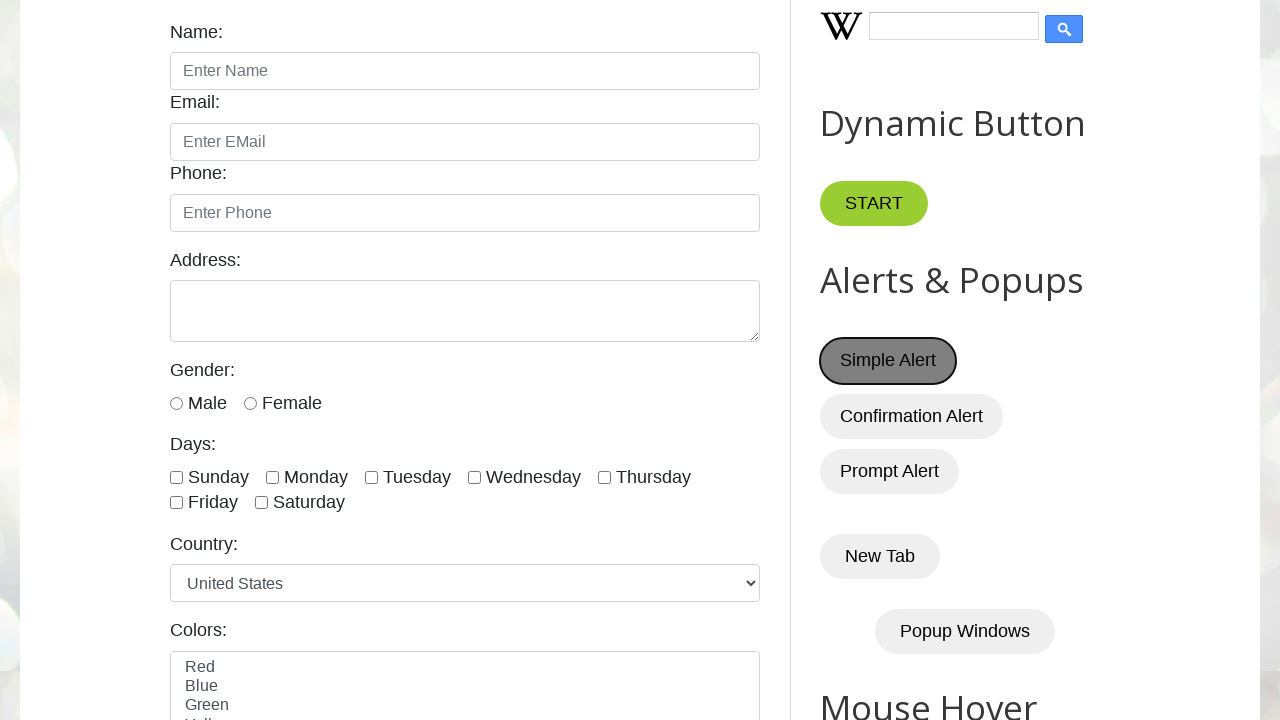